Tests pagination functionality on a quotes website by navigating through multiple pages using the "next" button until reaching the last page.

Starting URL: https://quotes.toscrape.com/

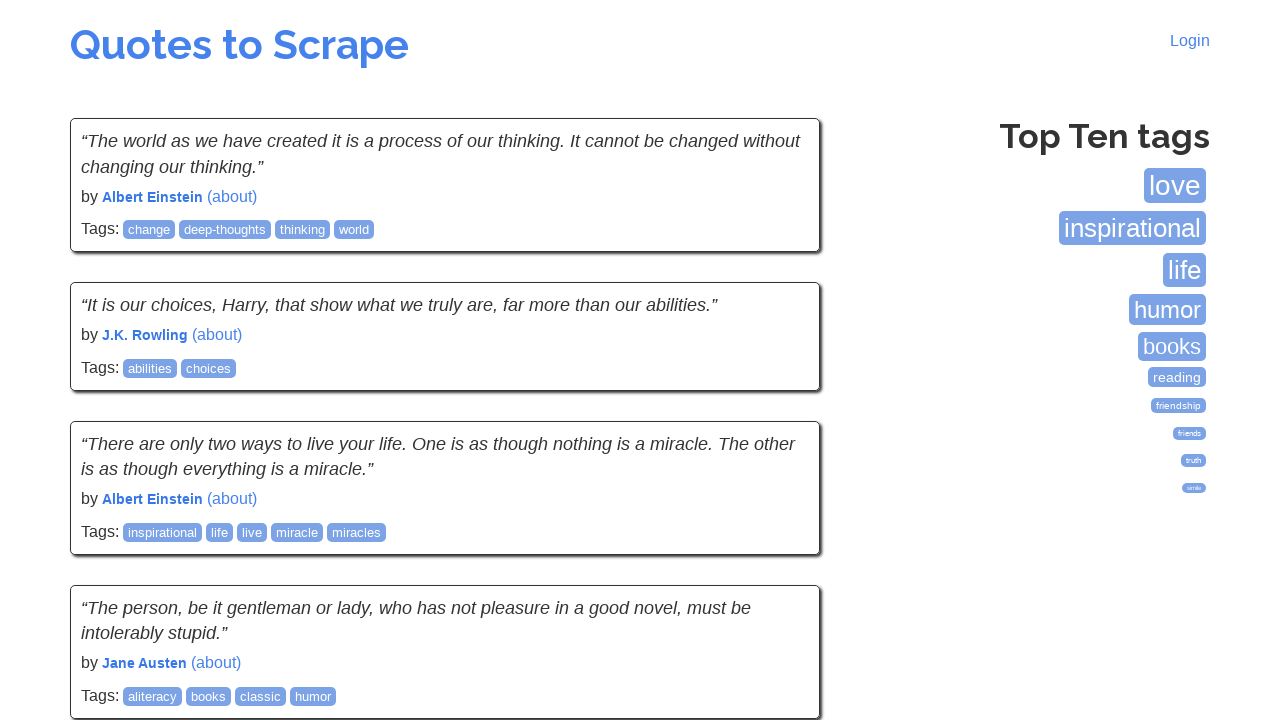

Waited for quotes to load on initial page
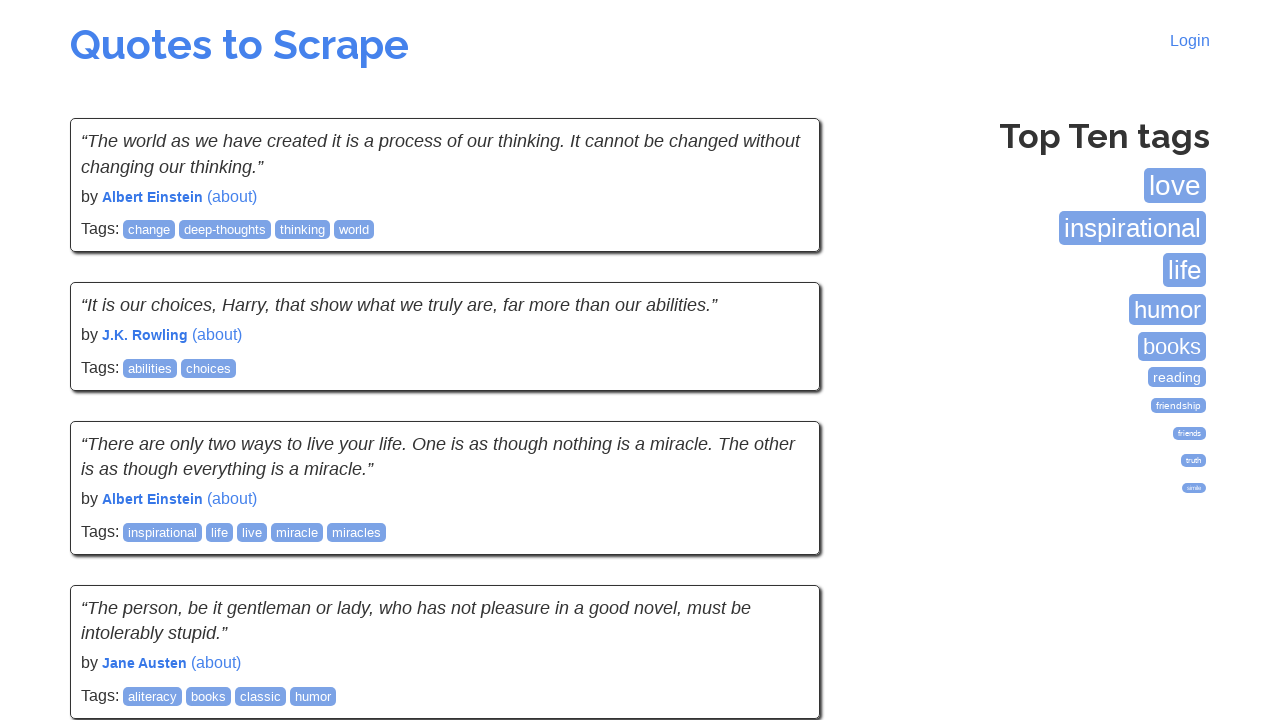

Checked for next button existence on pagination
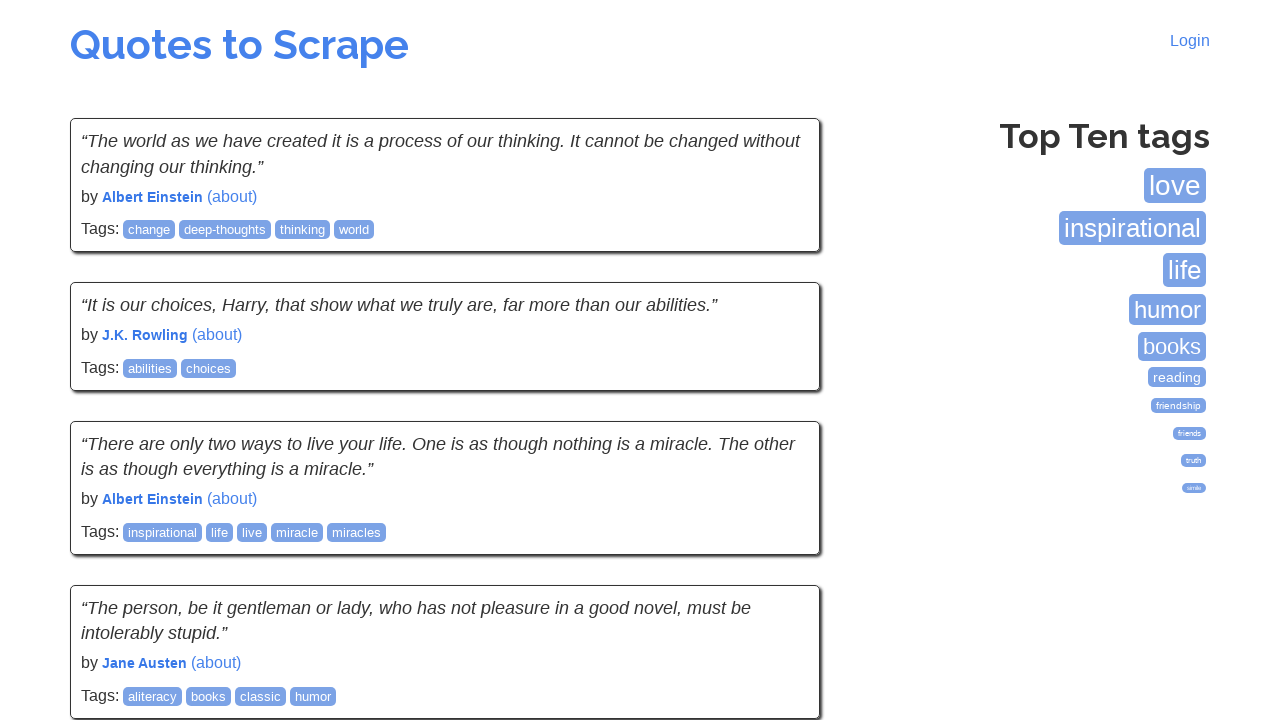

Clicked next button to navigate to page 2
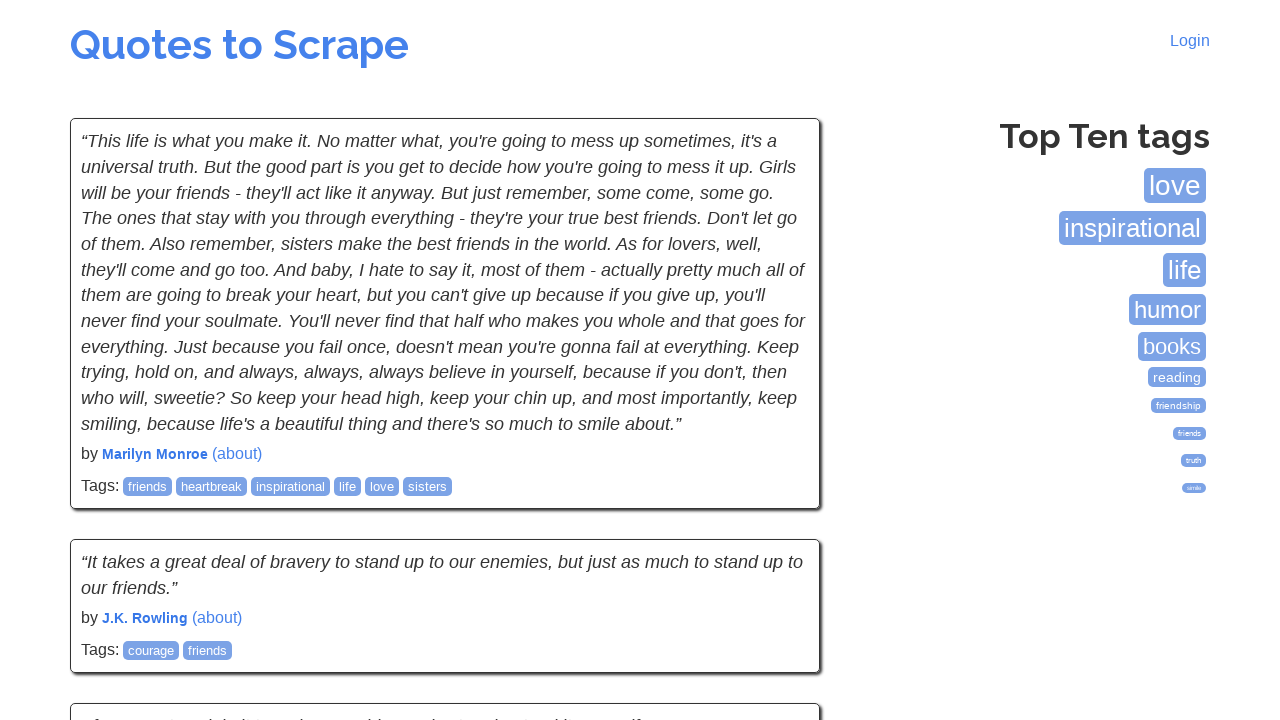

Waited for quotes to load on next page
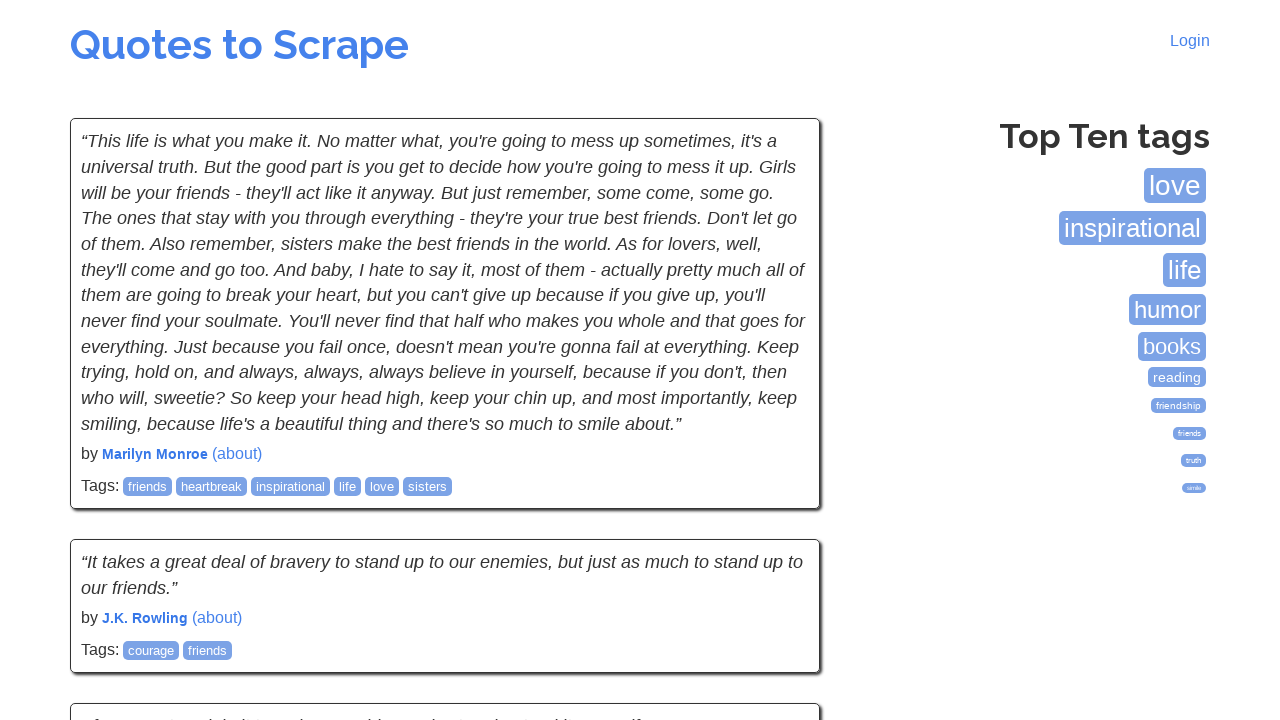

Checked for next button existence on pagination
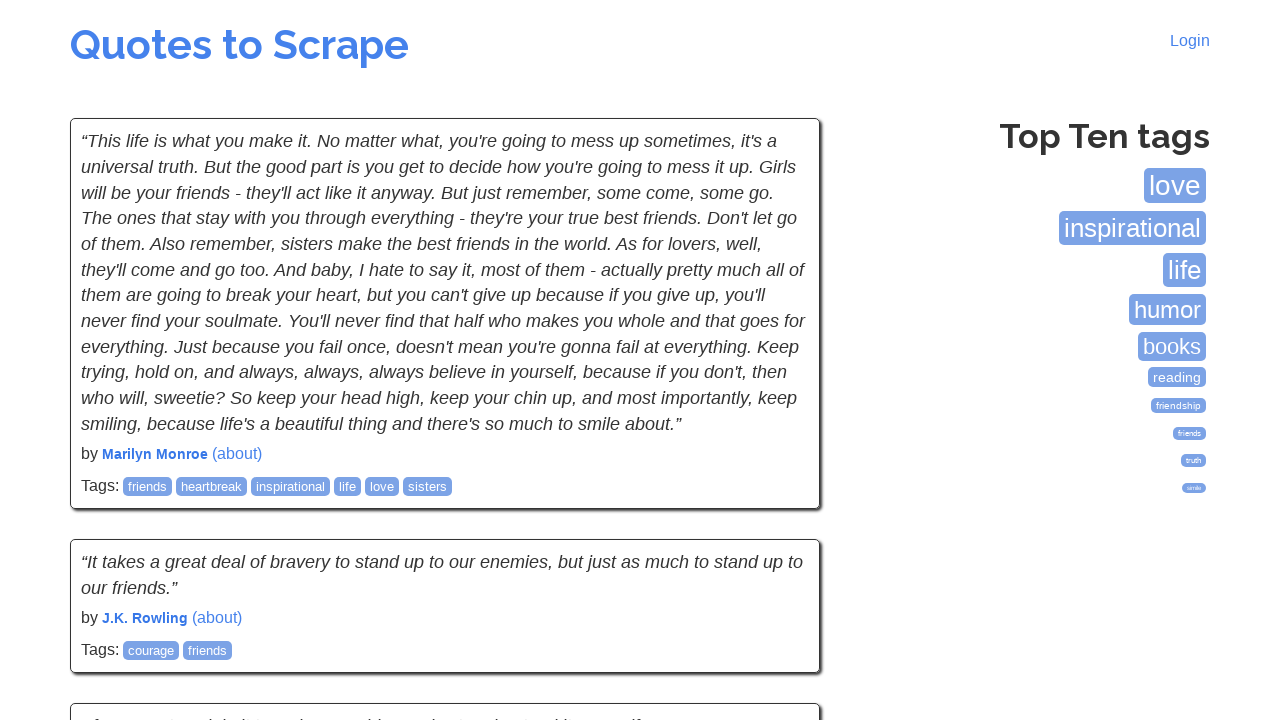

Clicked next button to navigate to page 3
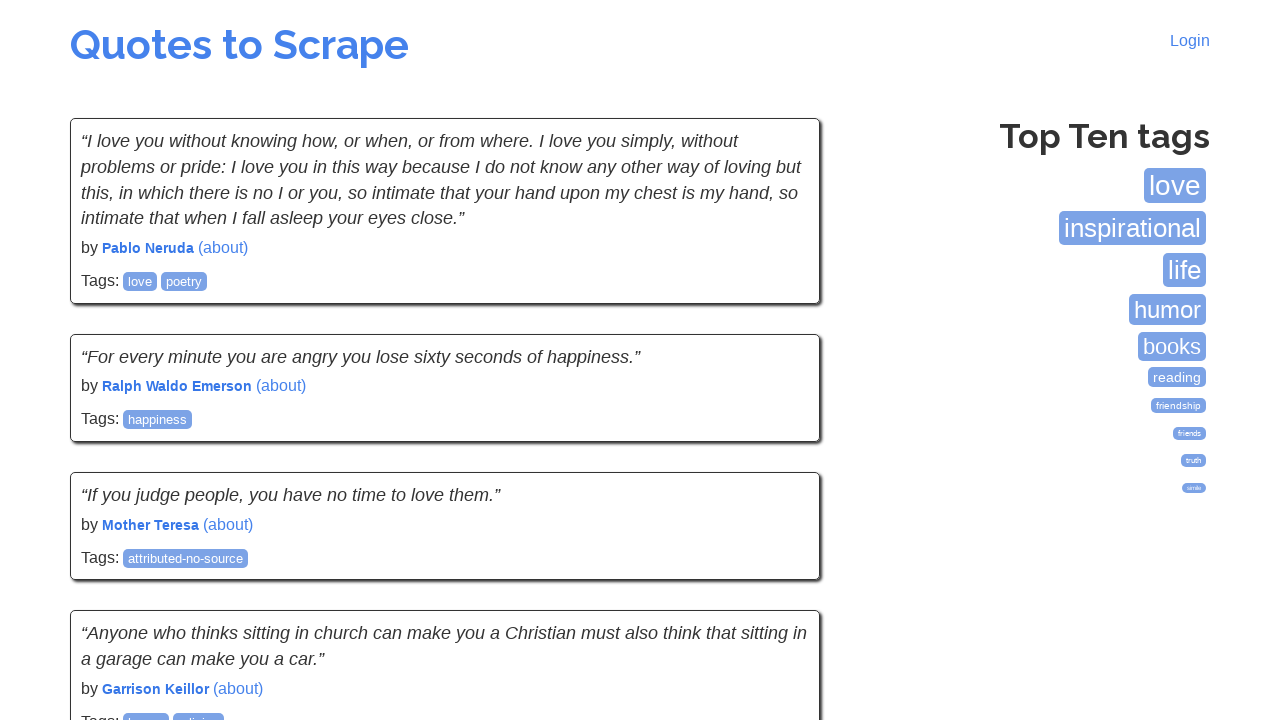

Waited for quotes to load on next page
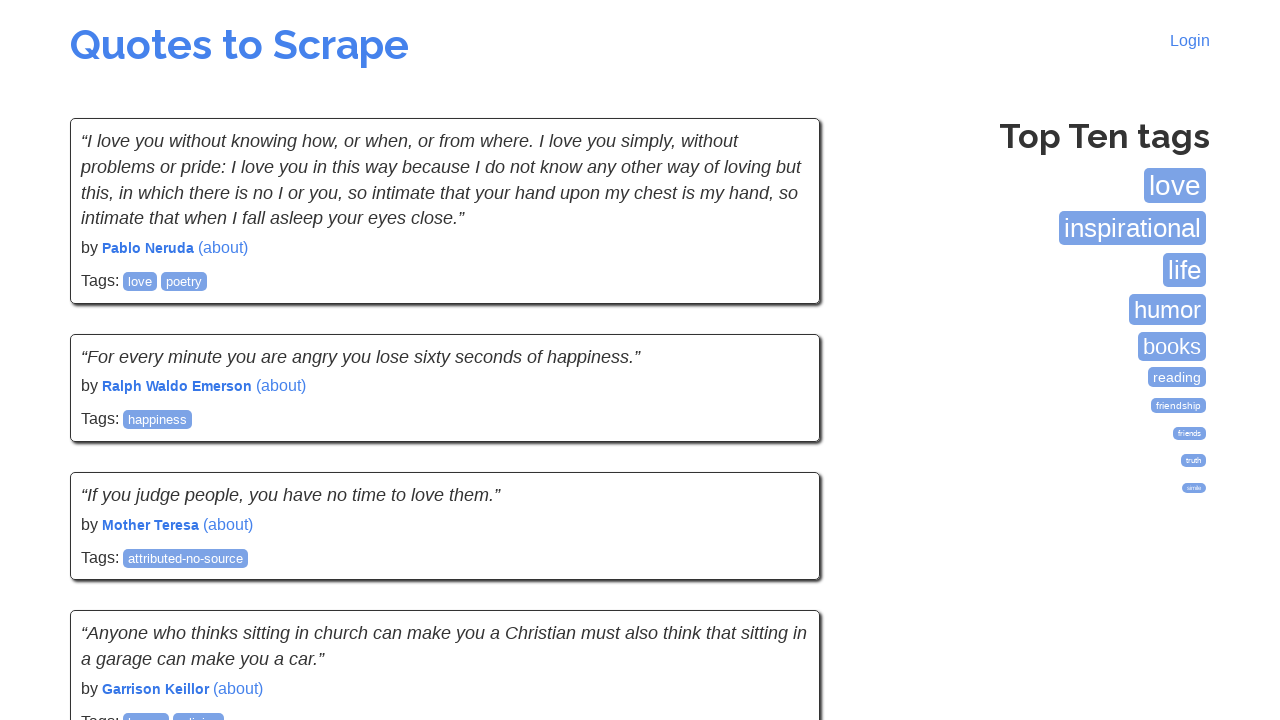

Checked for next button existence on pagination
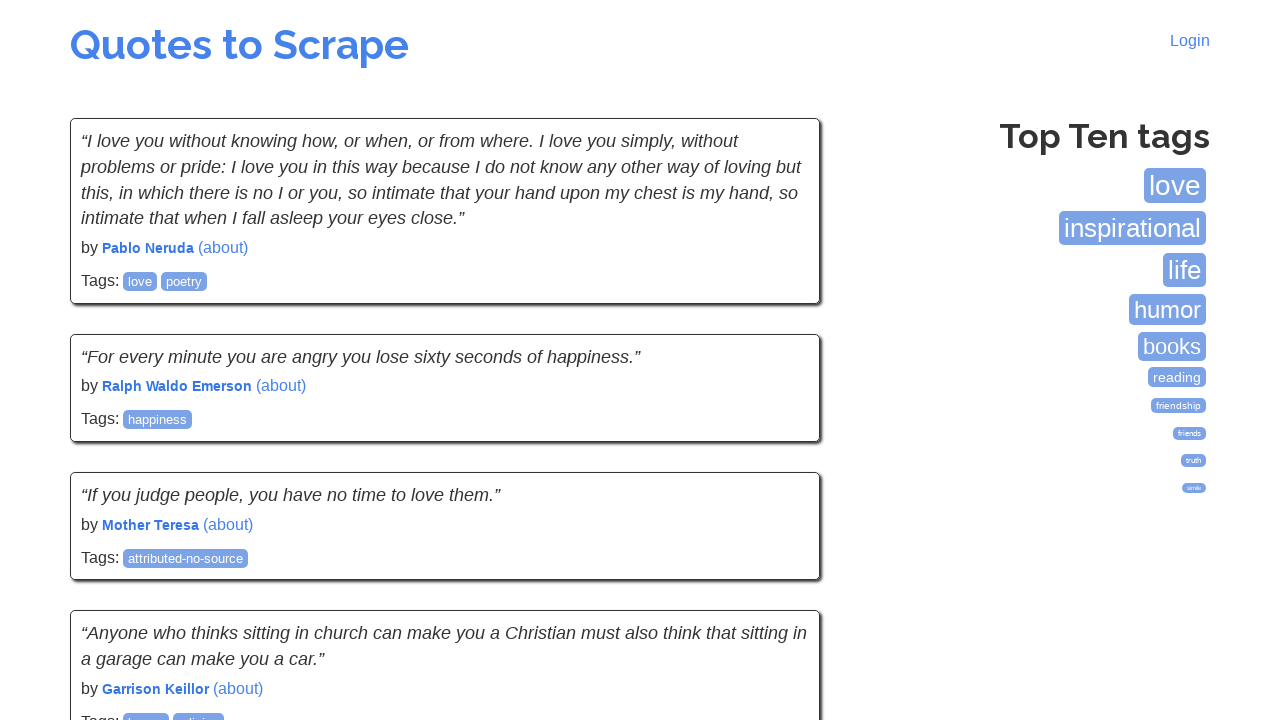

Clicked next button to navigate to page 4
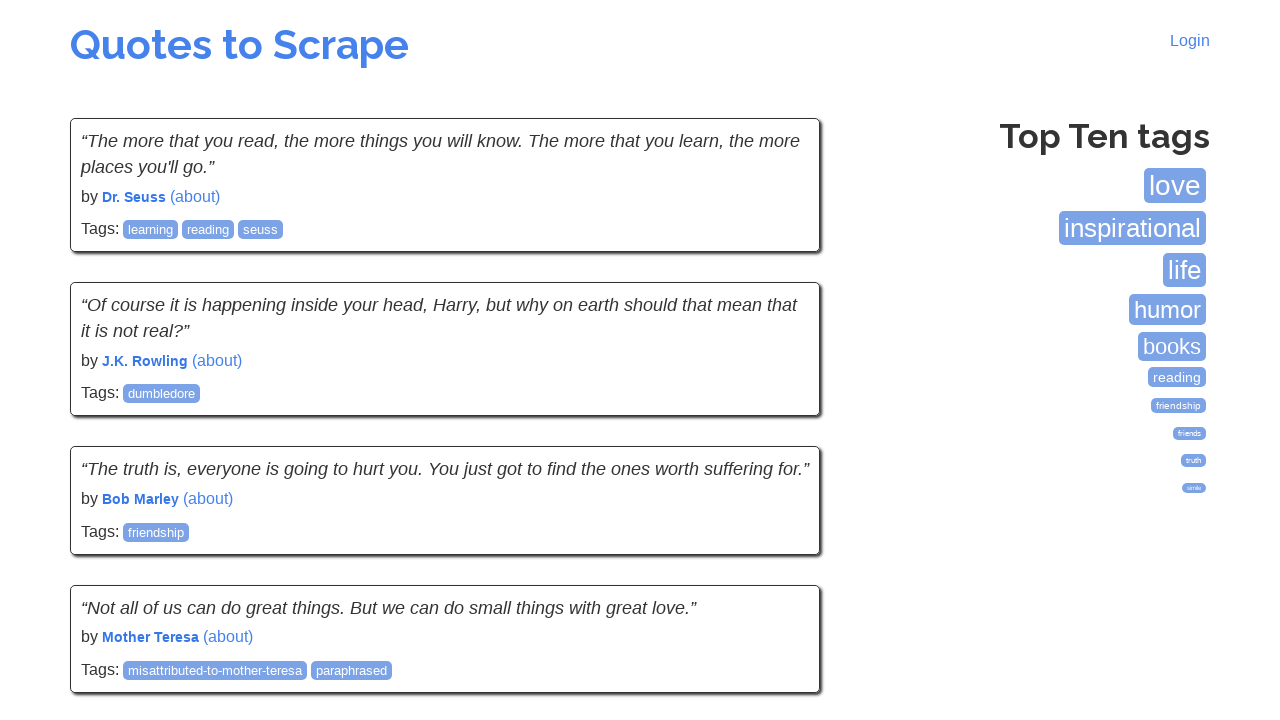

Waited for quotes to load on next page
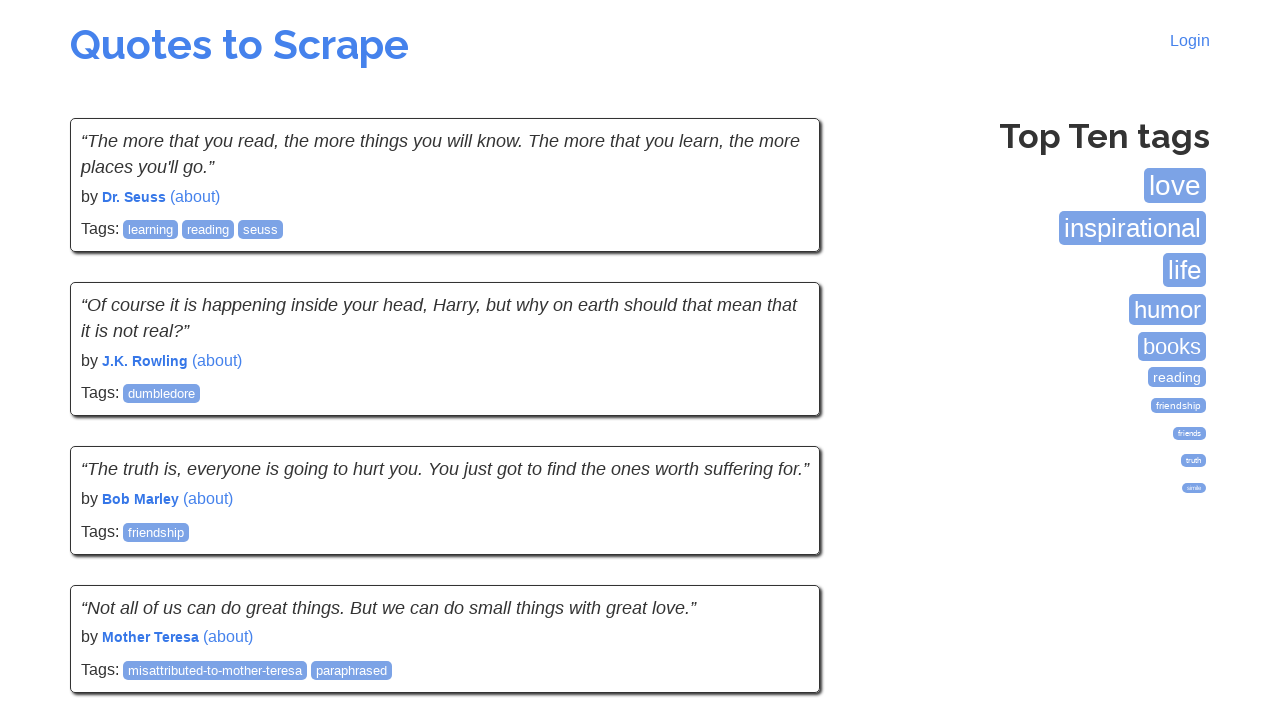

Checked for next button existence on pagination
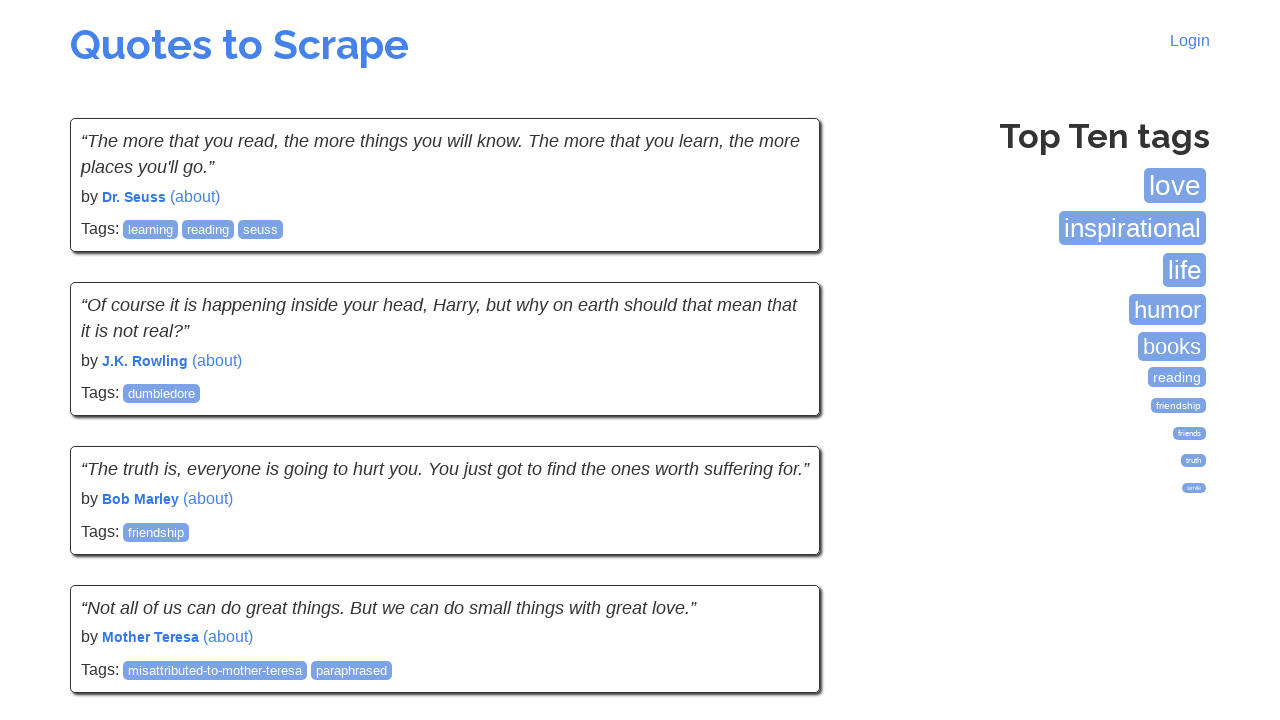

Clicked next button to navigate to page 5
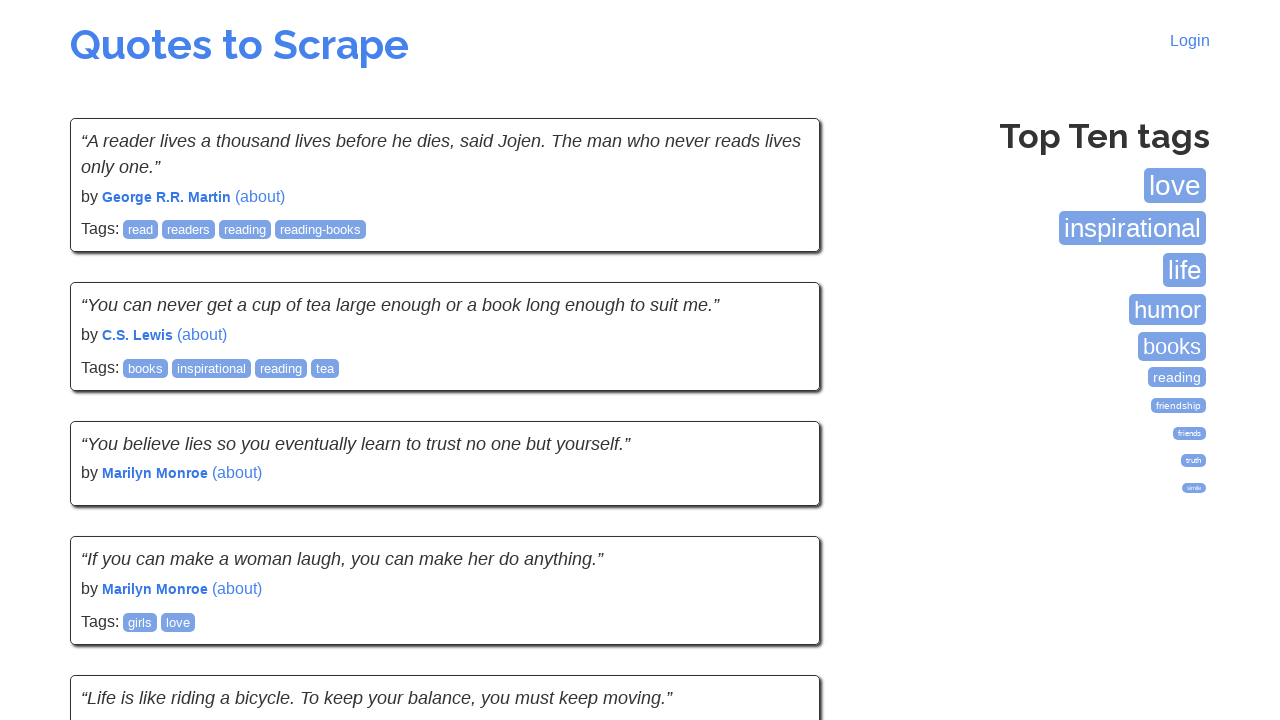

Waited for quotes to load on next page
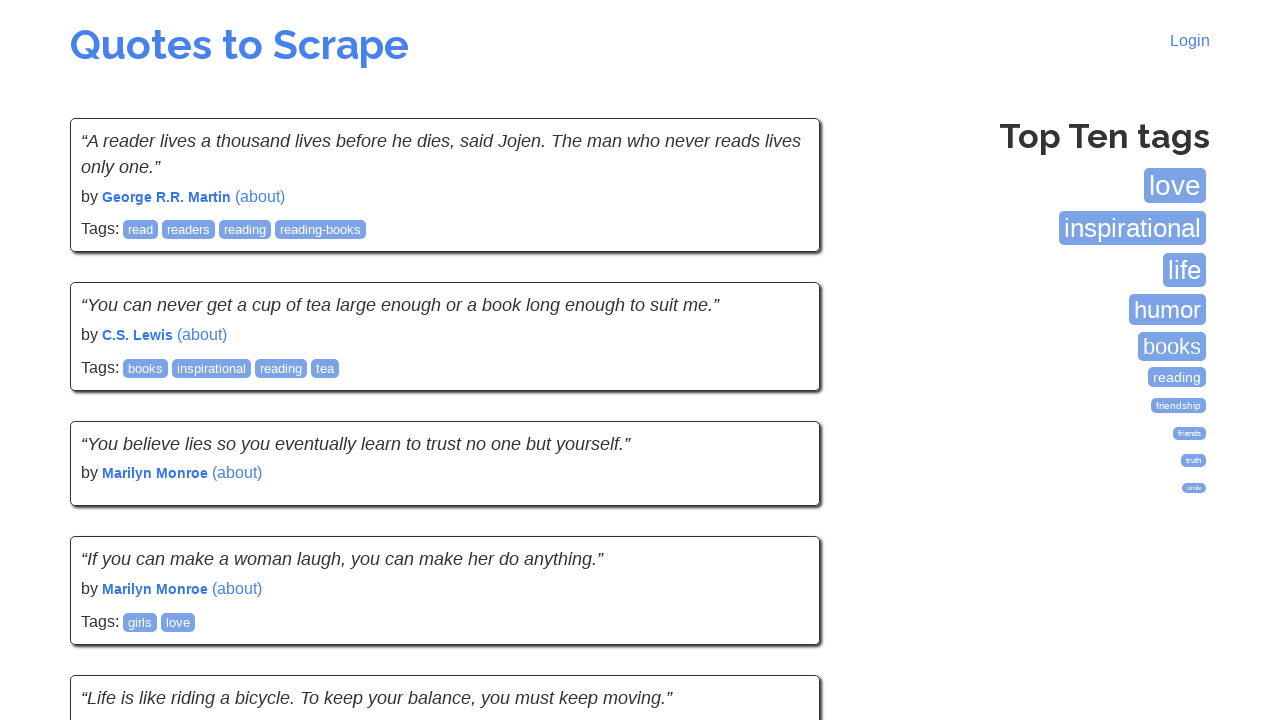

Checked for next button existence on pagination
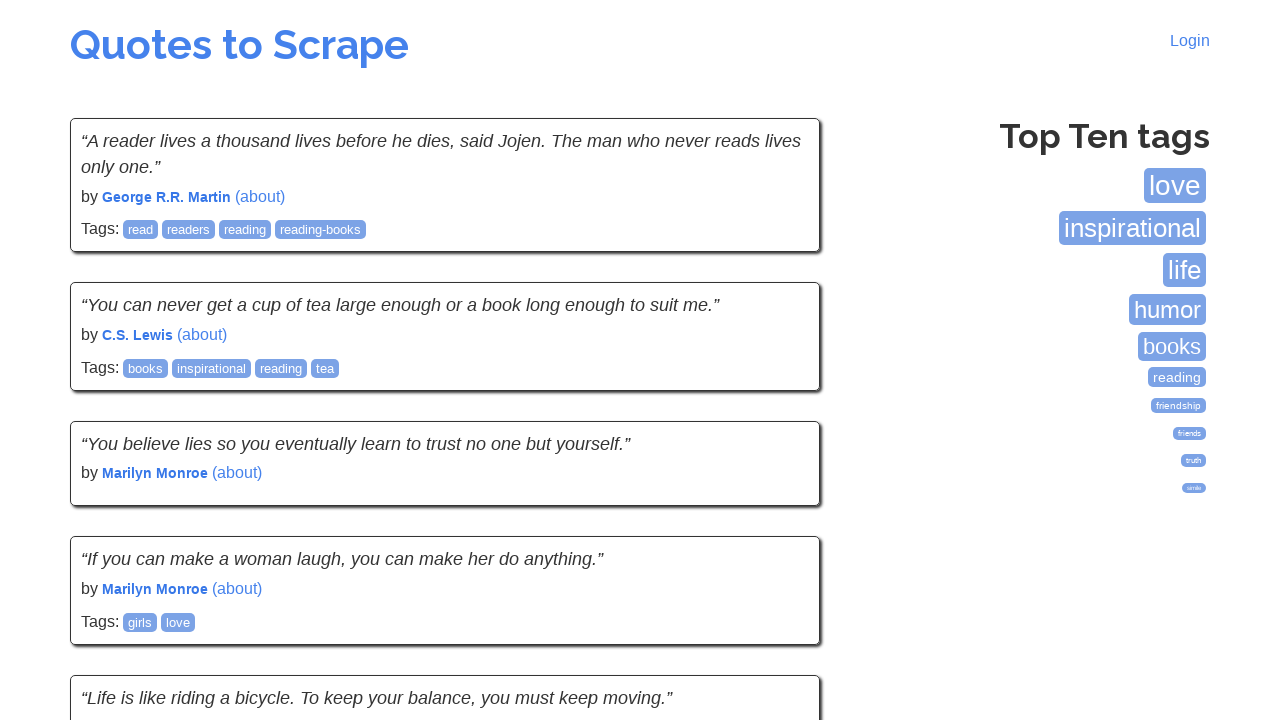

Clicked next button to navigate to page 6
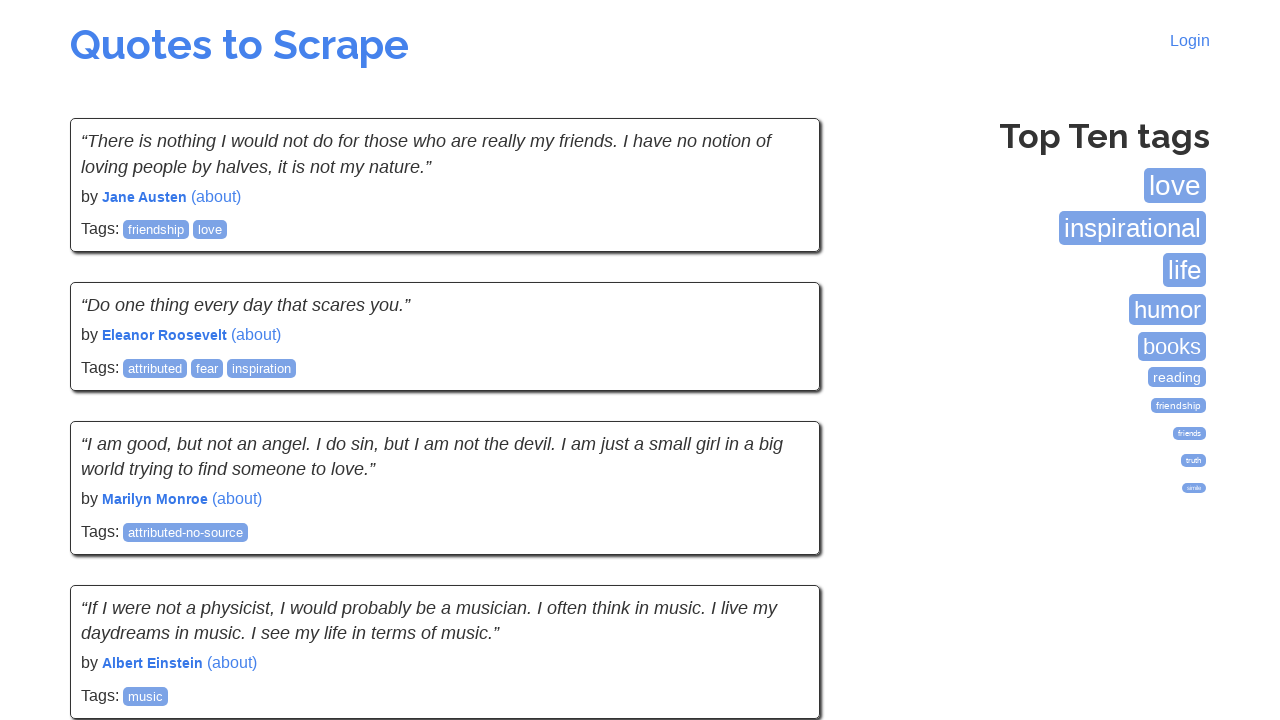

Waited for quotes to load on next page
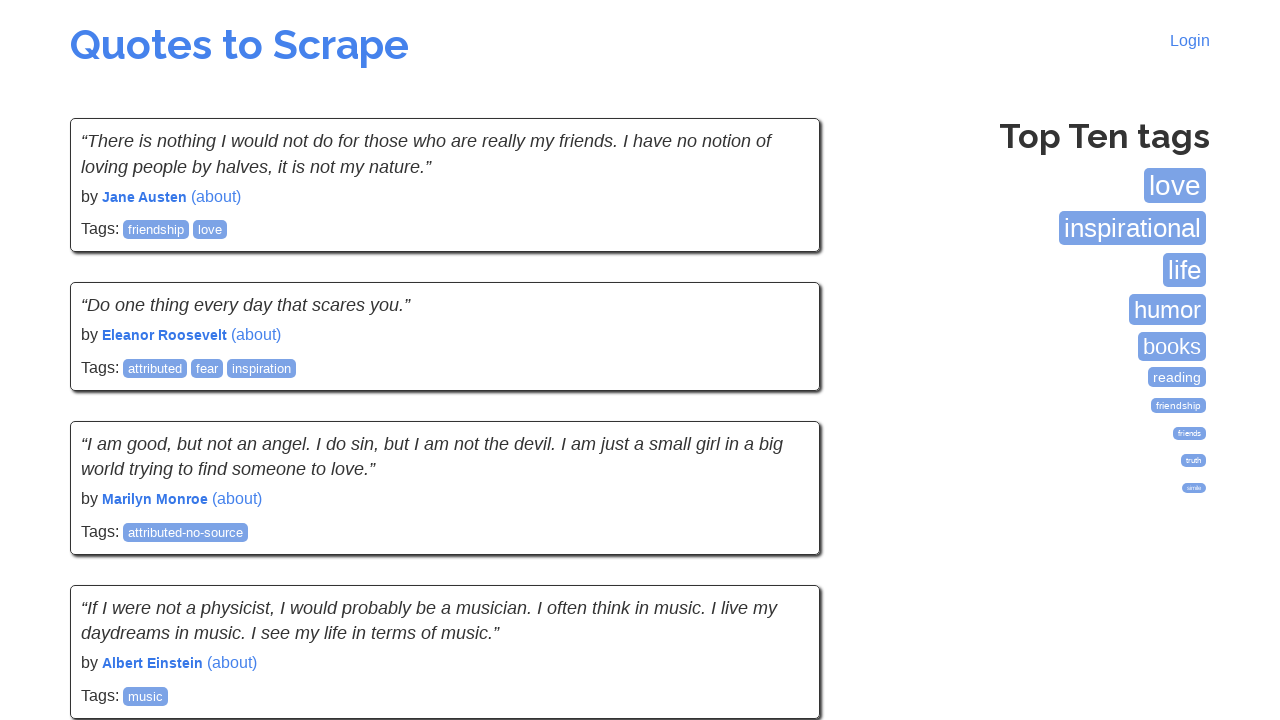

Checked for next button existence on pagination
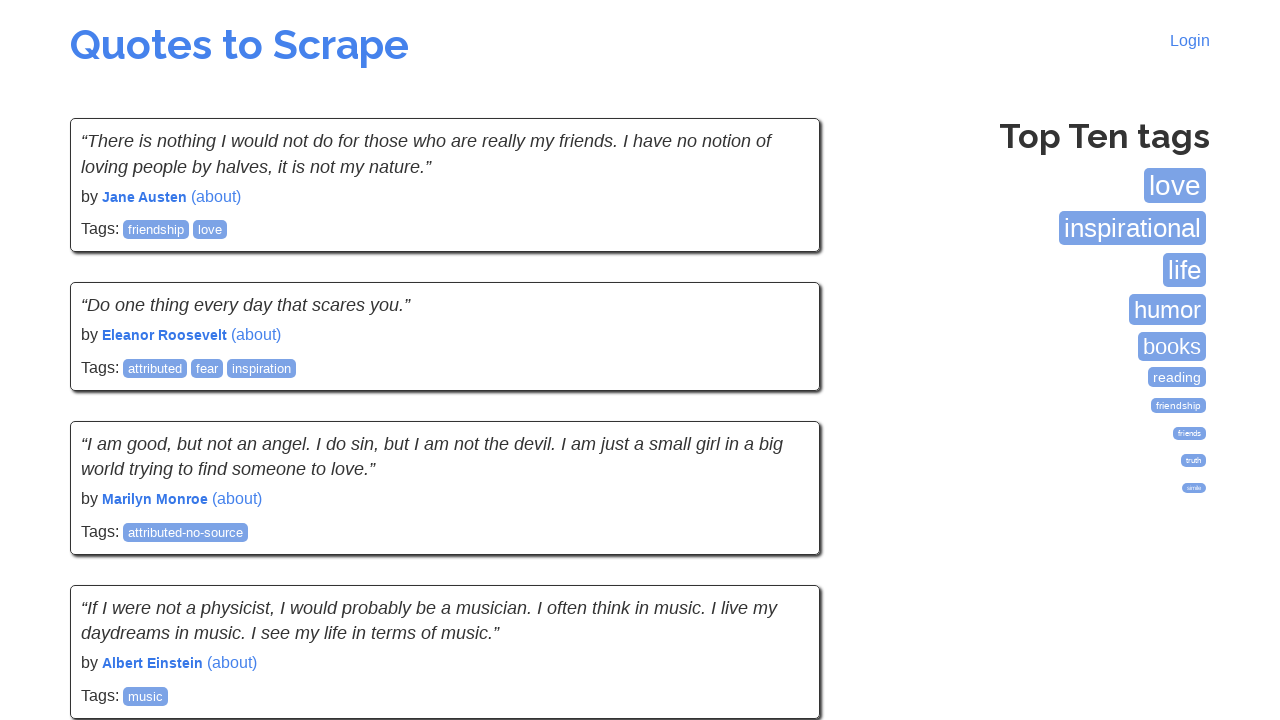

Clicked next button to navigate to page 7
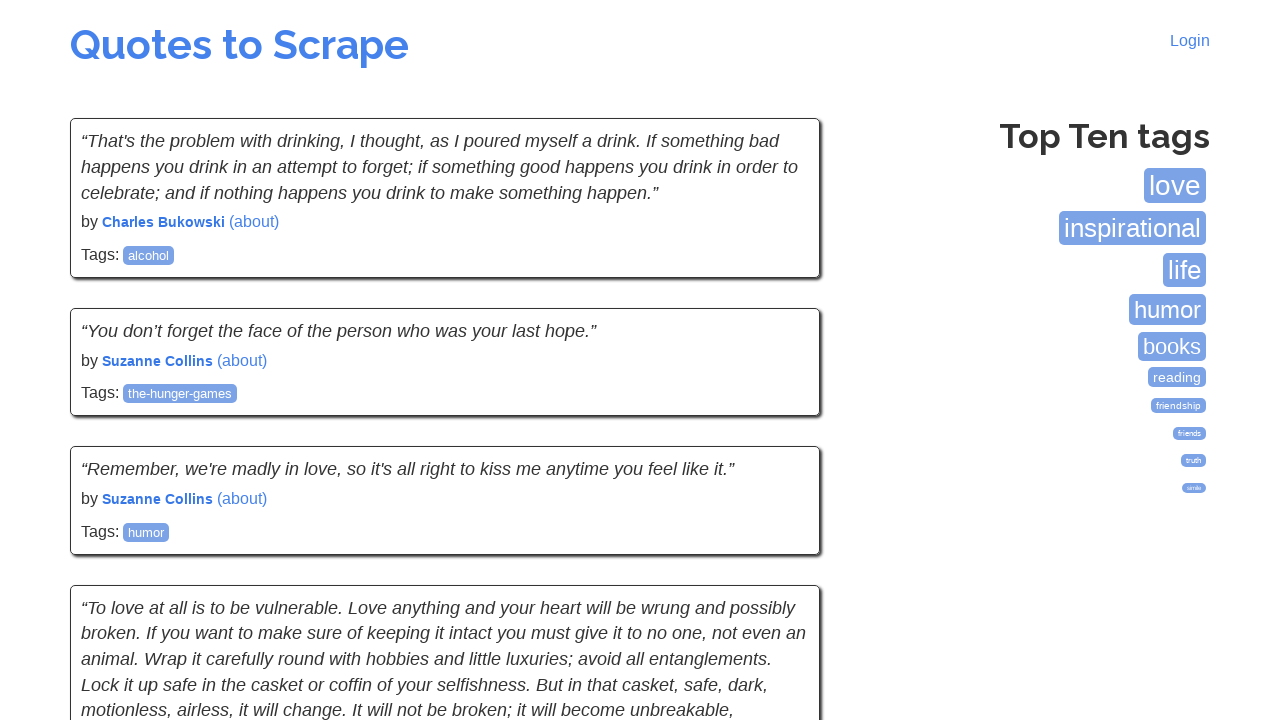

Waited for quotes to load on next page
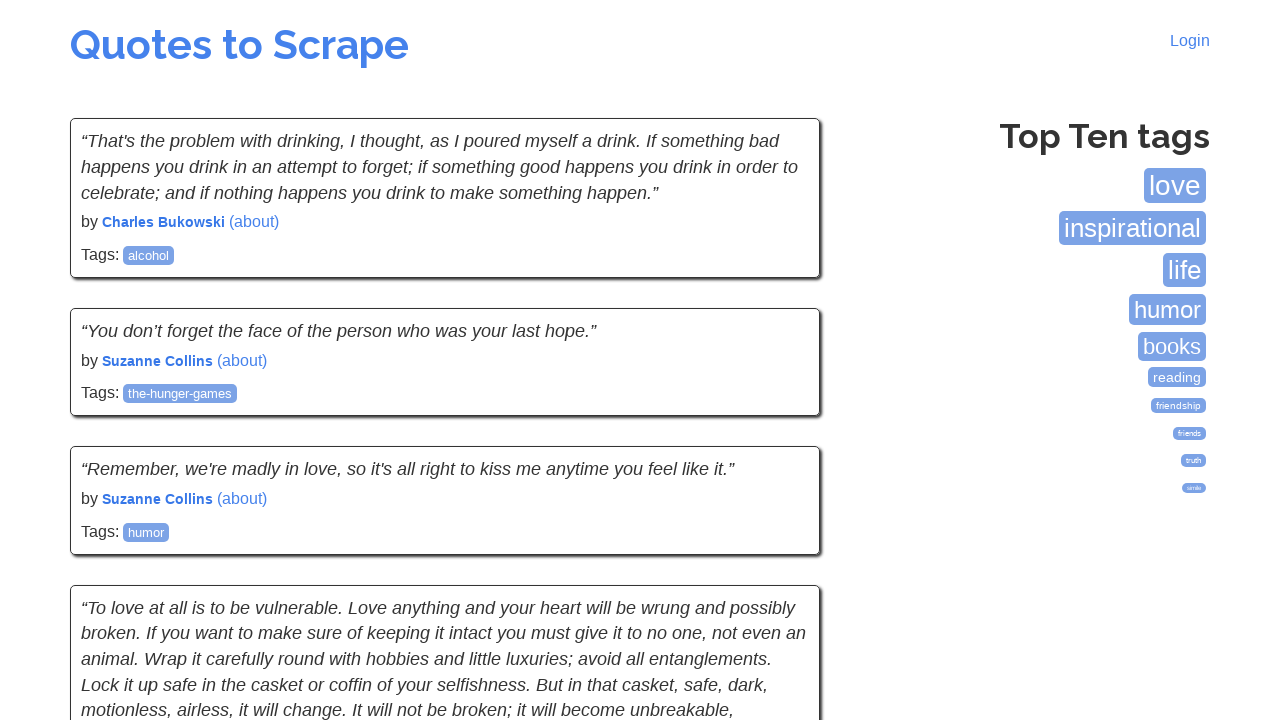

Checked for next button existence on pagination
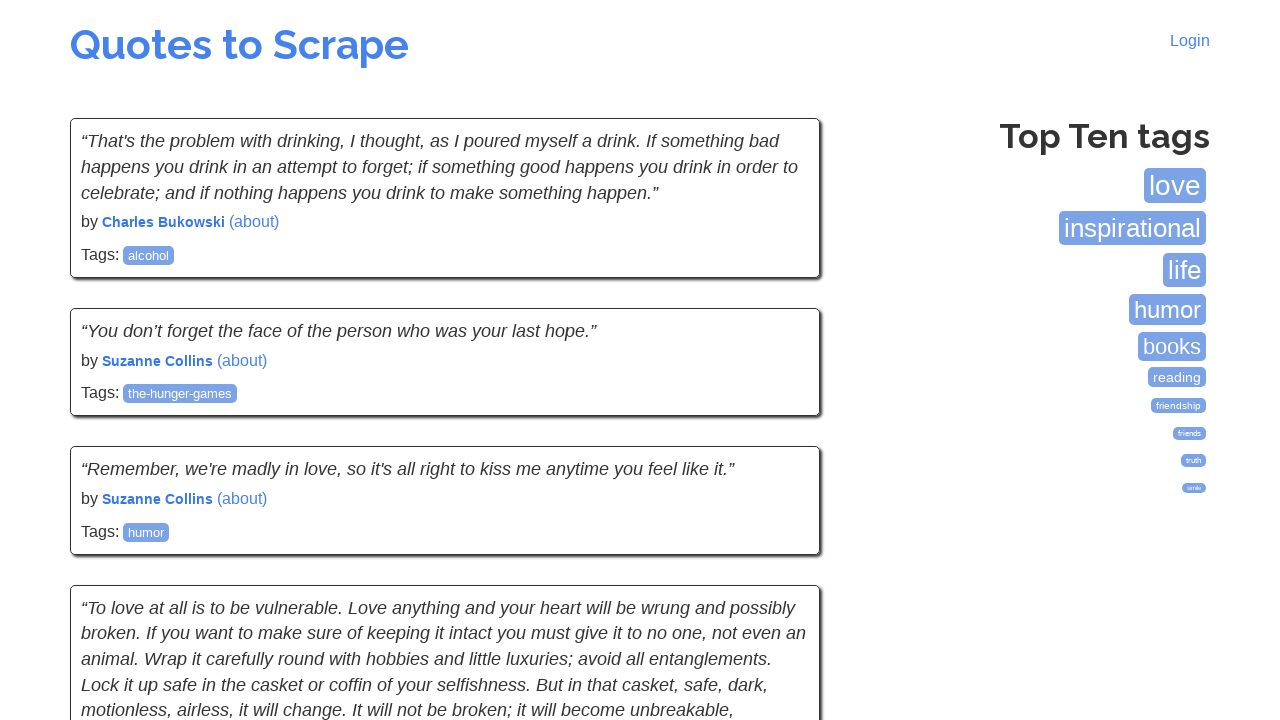

Clicked next button to navigate to page 8
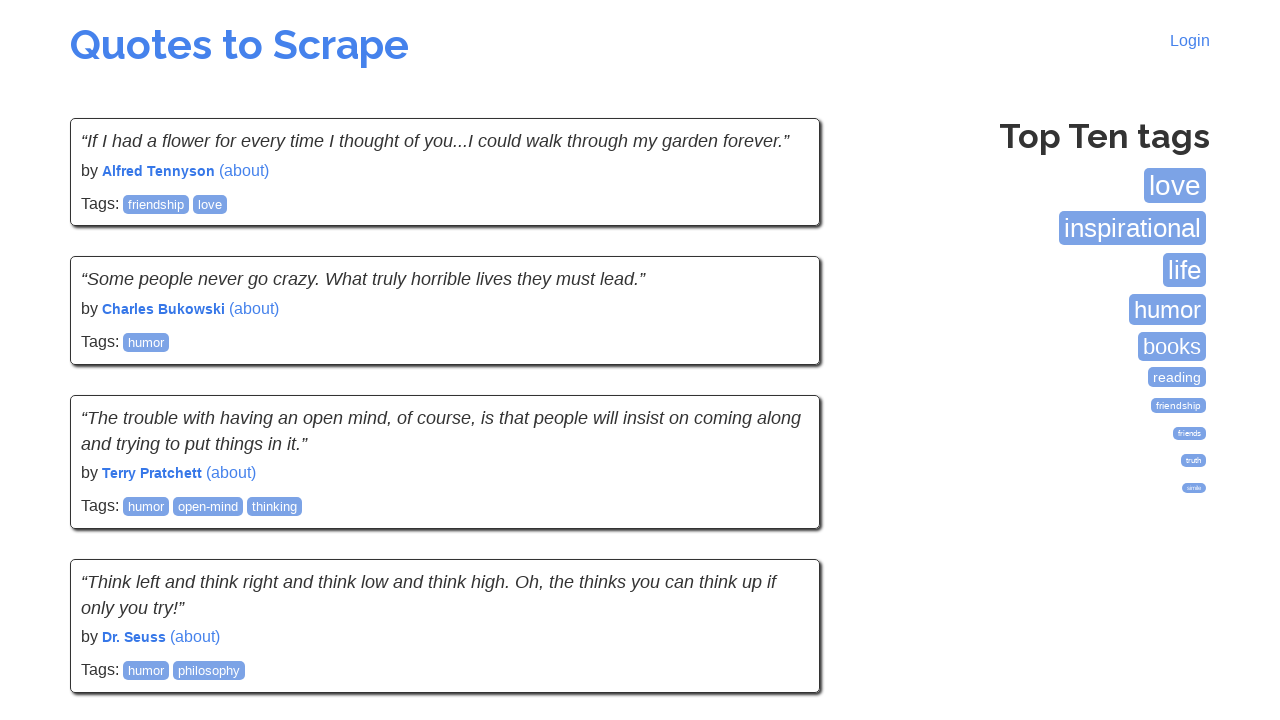

Waited for quotes to load on next page
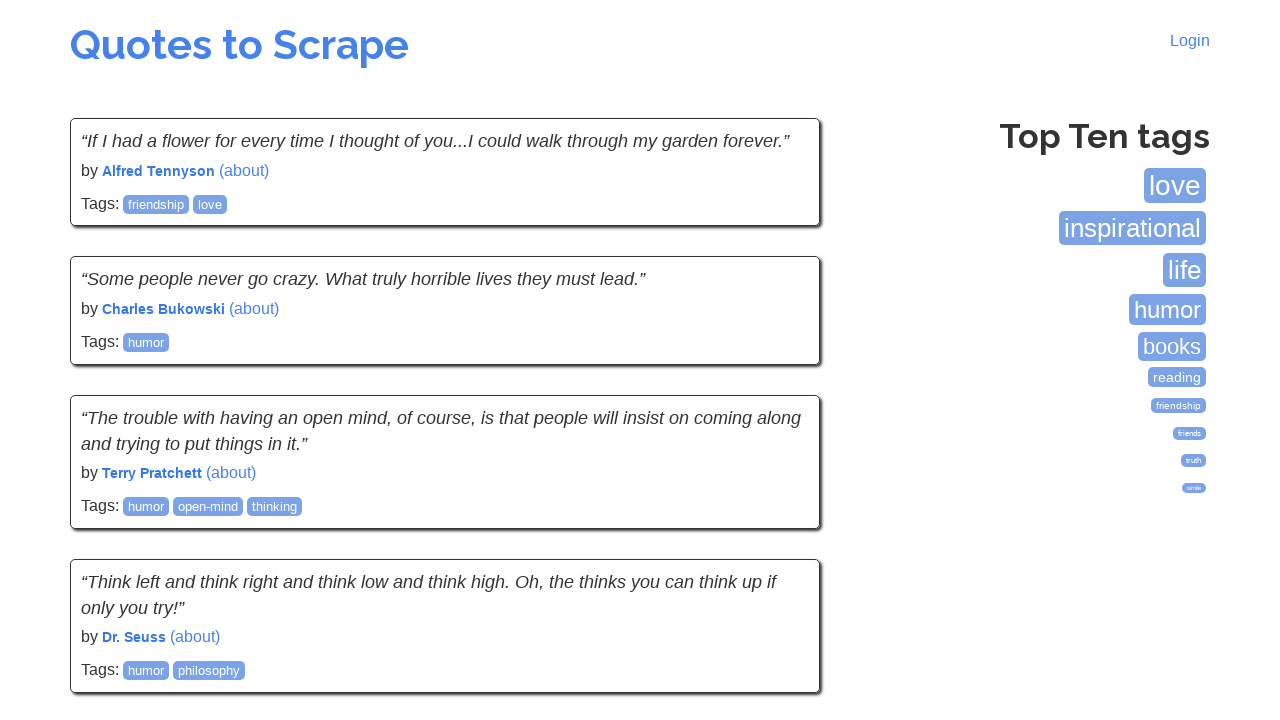

Checked for next button existence on pagination
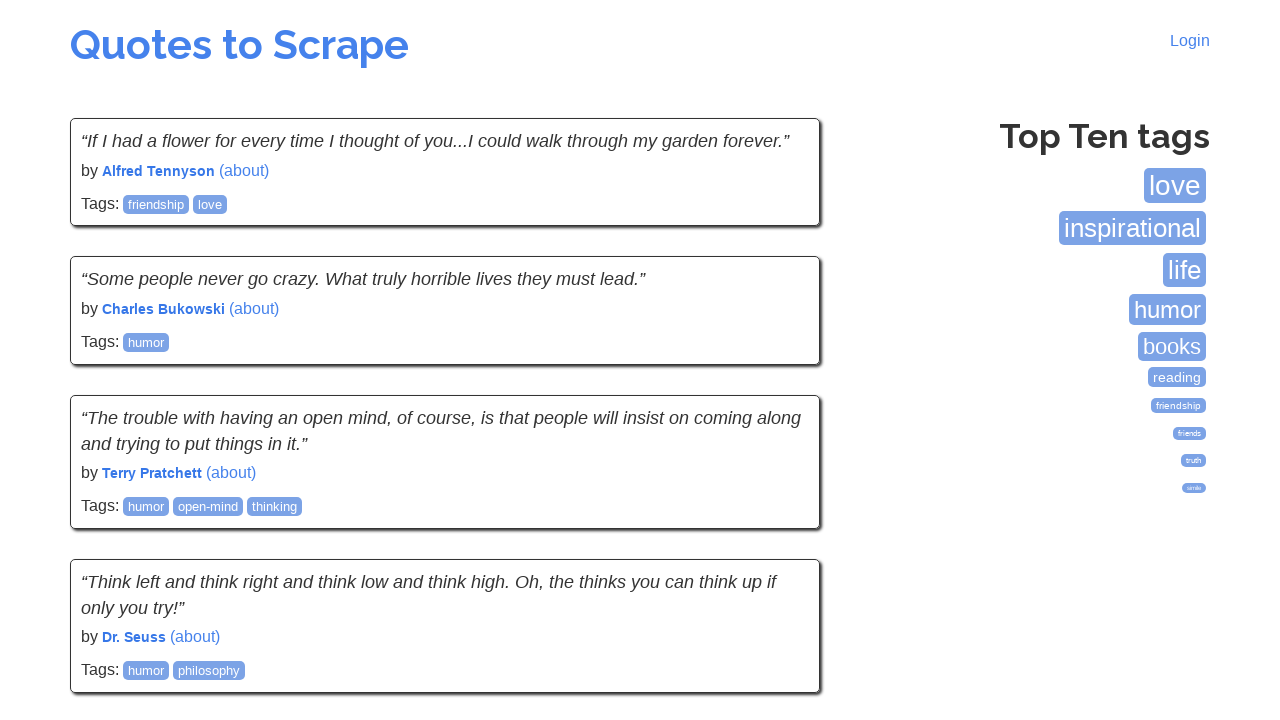

Clicked next button to navigate to page 9
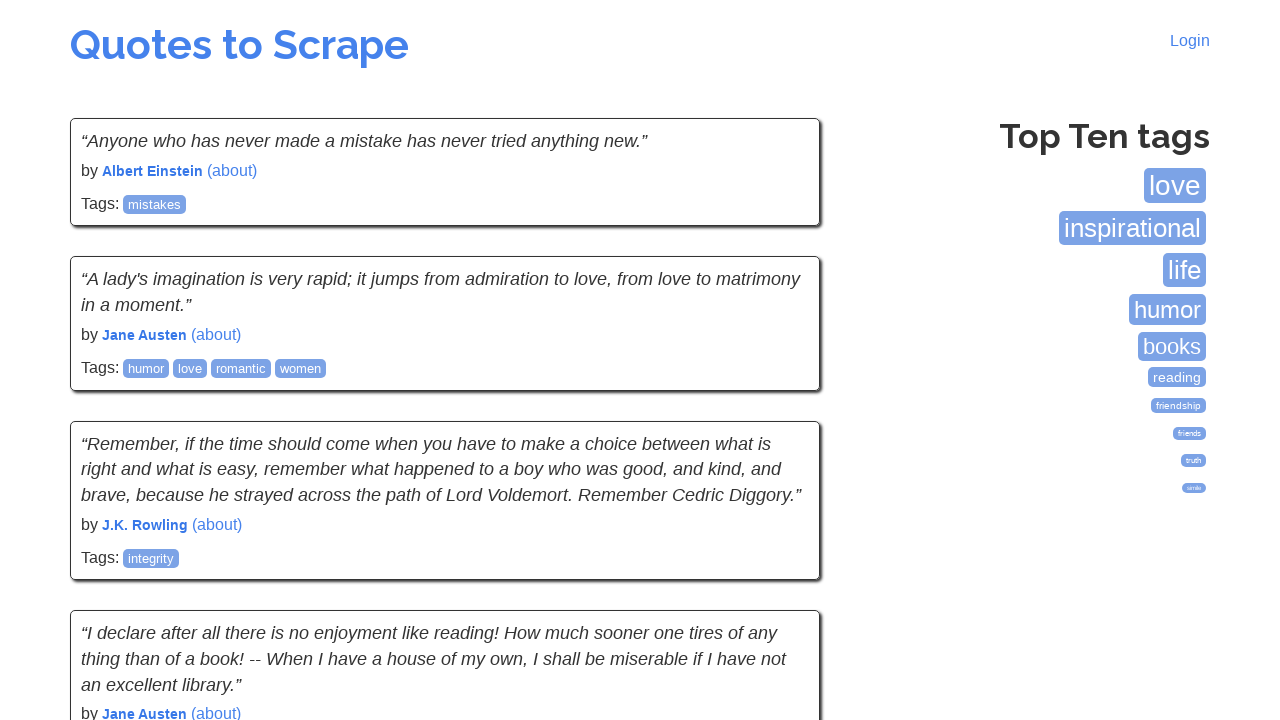

Waited for quotes to load on next page
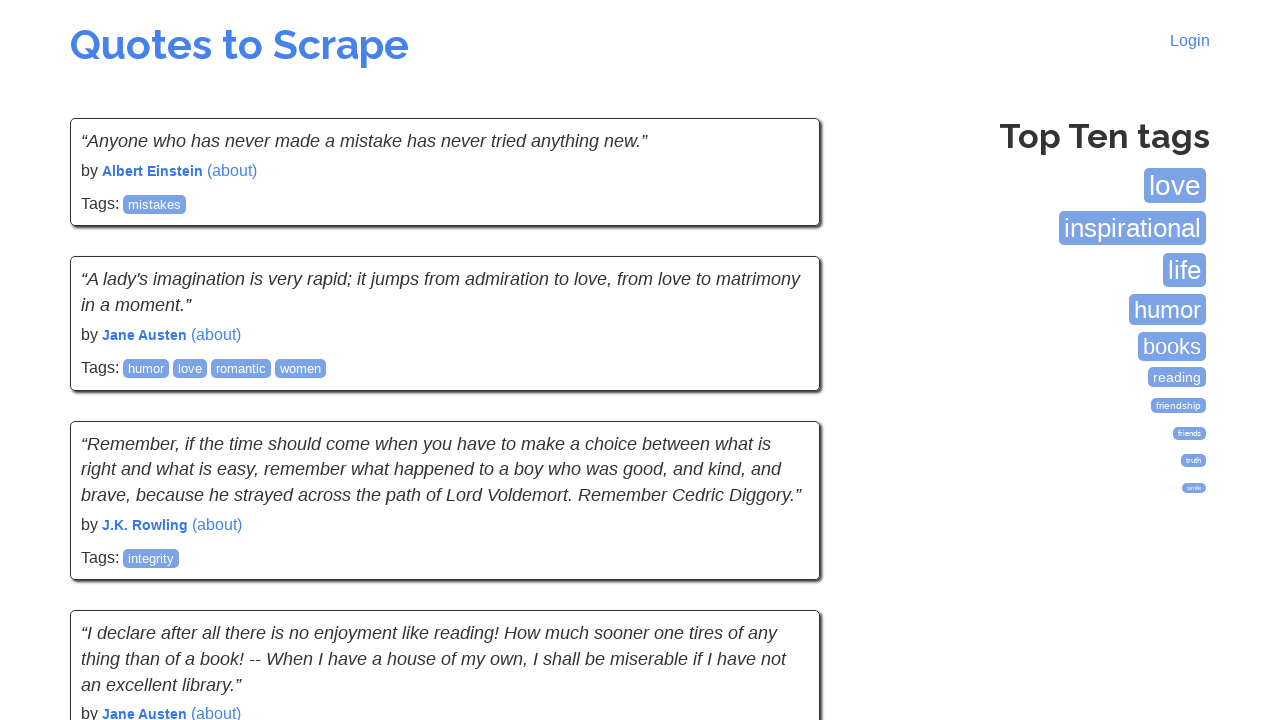

Checked for next button existence on pagination
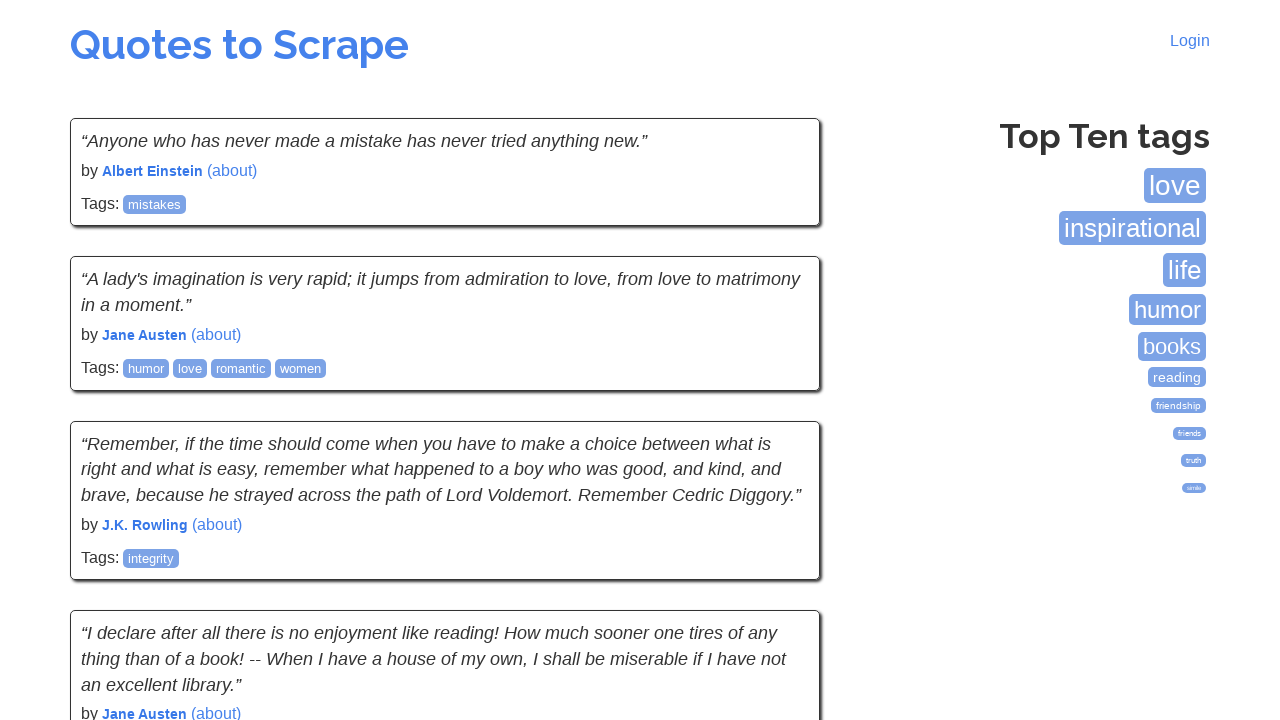

Clicked next button to navigate to page 10
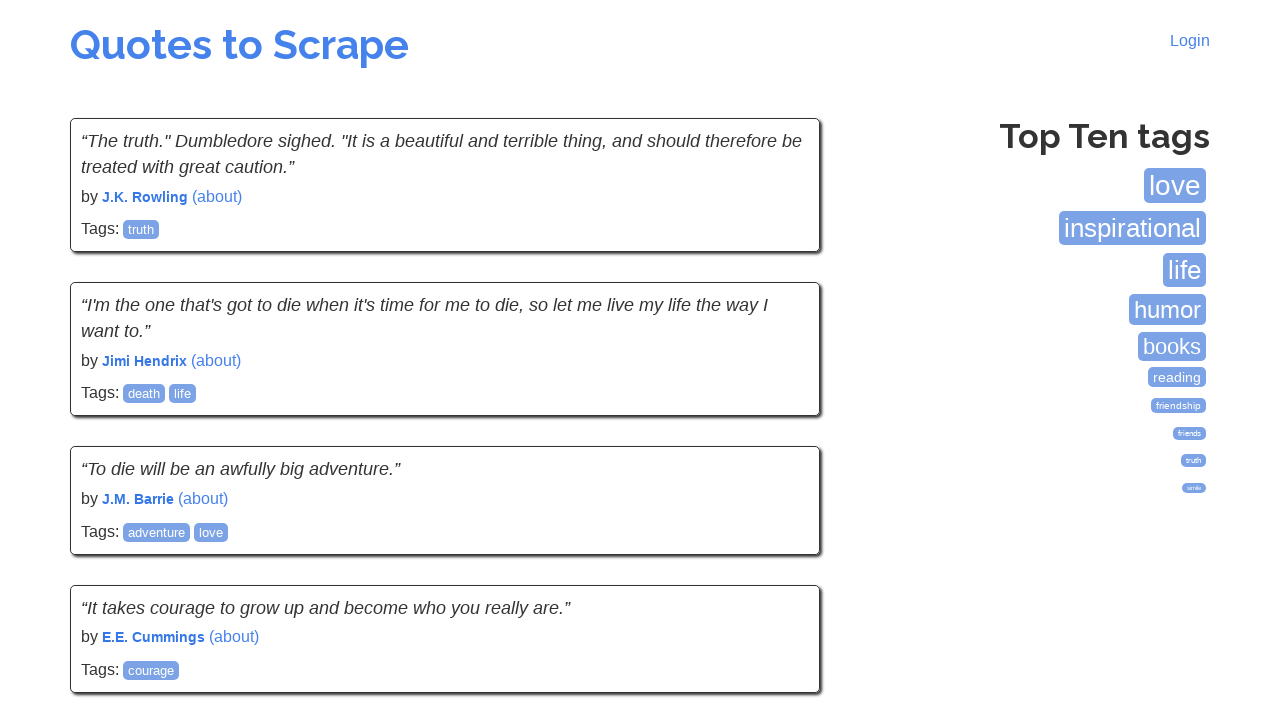

Waited for quotes to load on next page
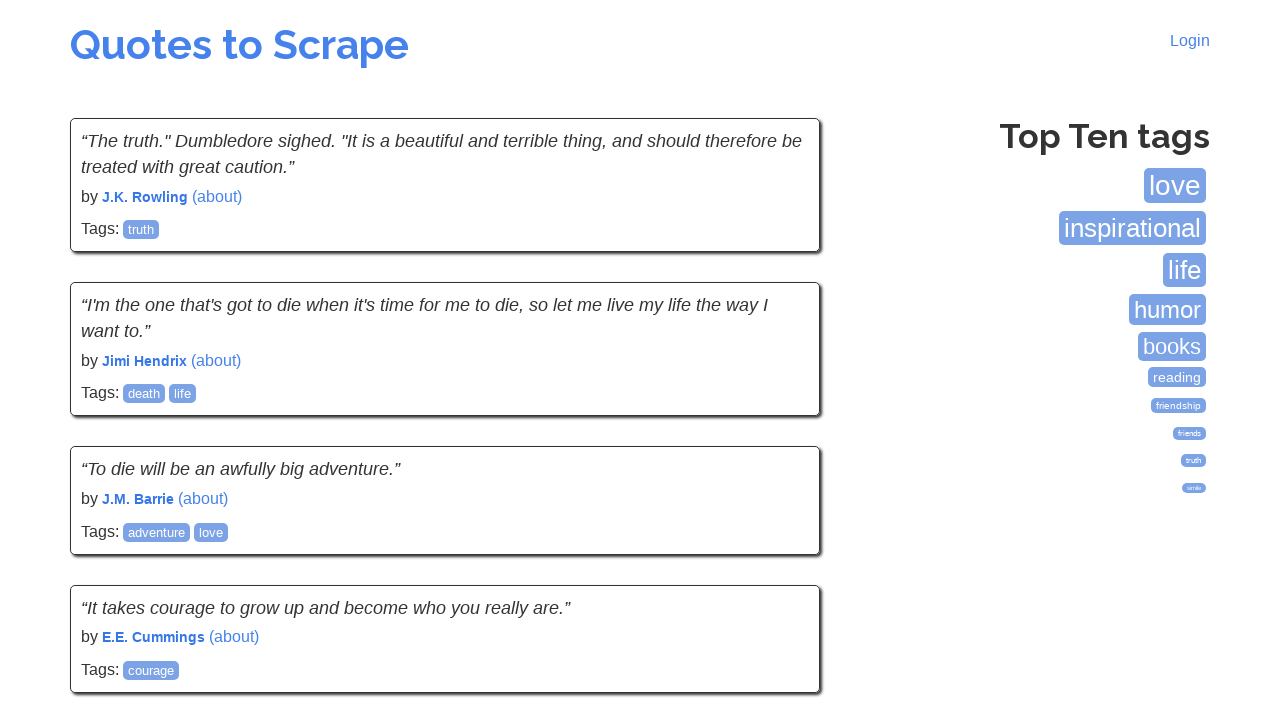

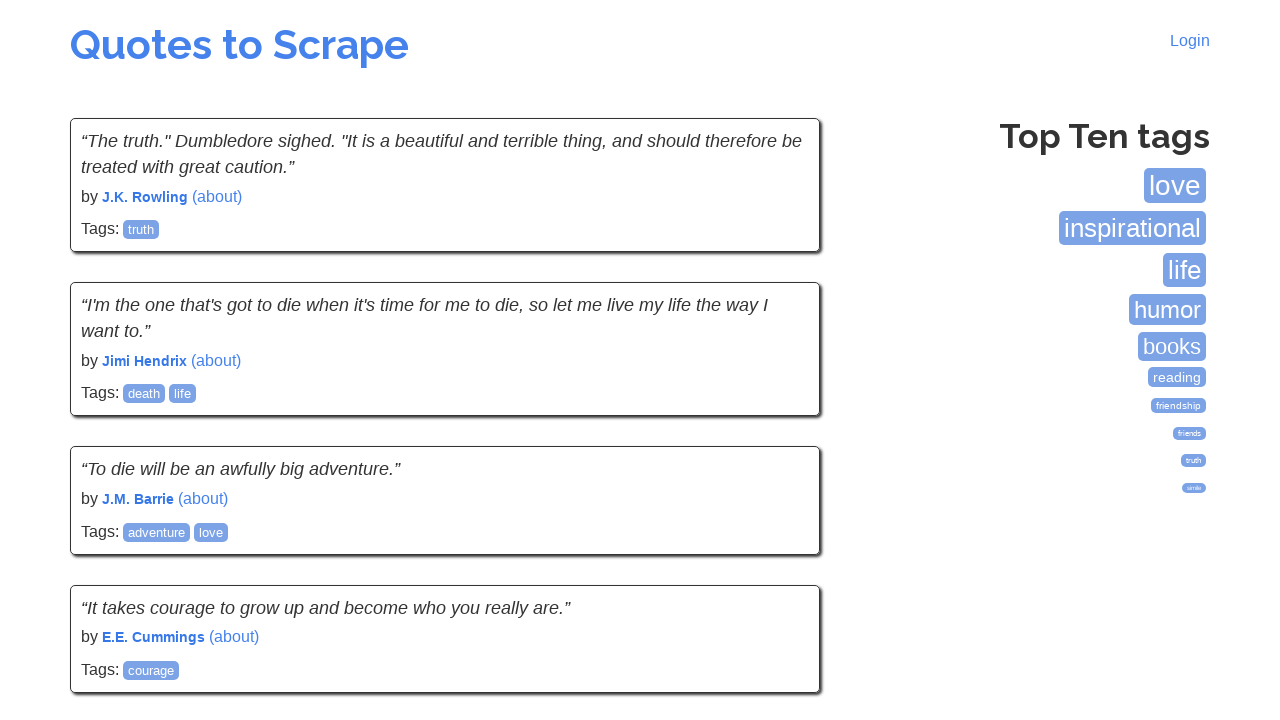